Tests e-commerce cart functionality by adding a product to the cart and verifying it was added correctly

Starting URL: https://bstackdemo.com

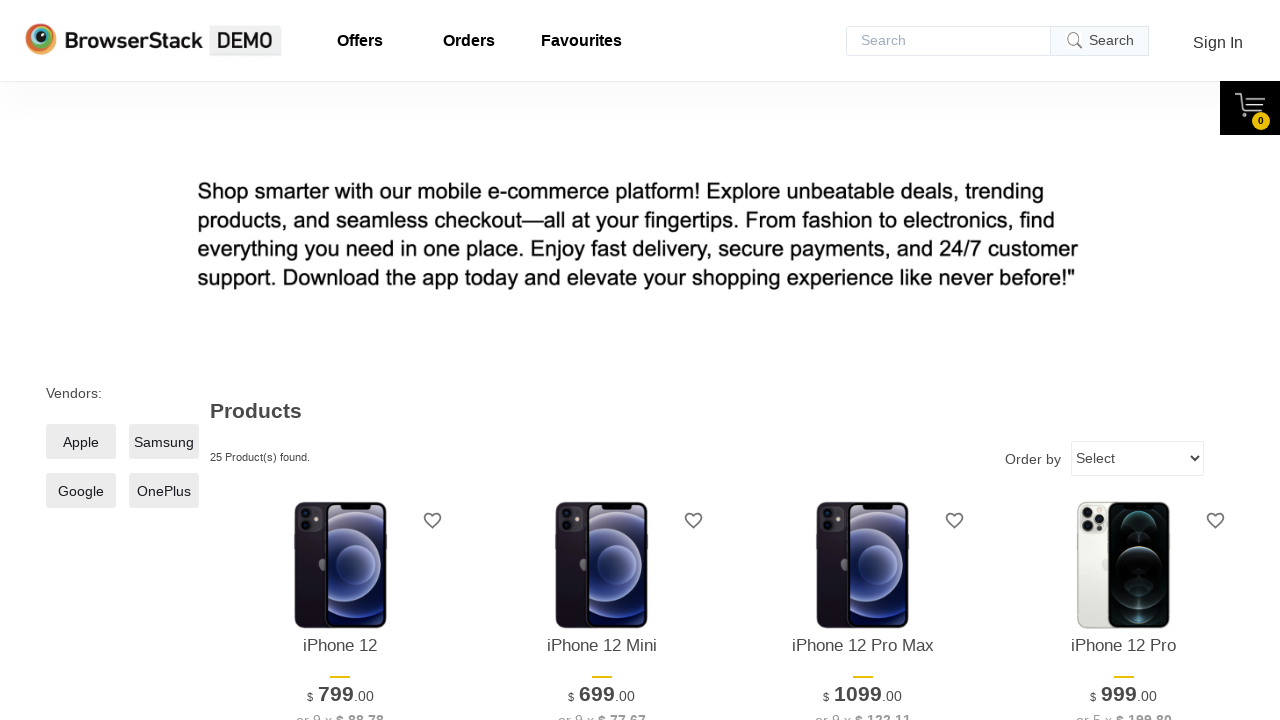

Waited for product element to be visible
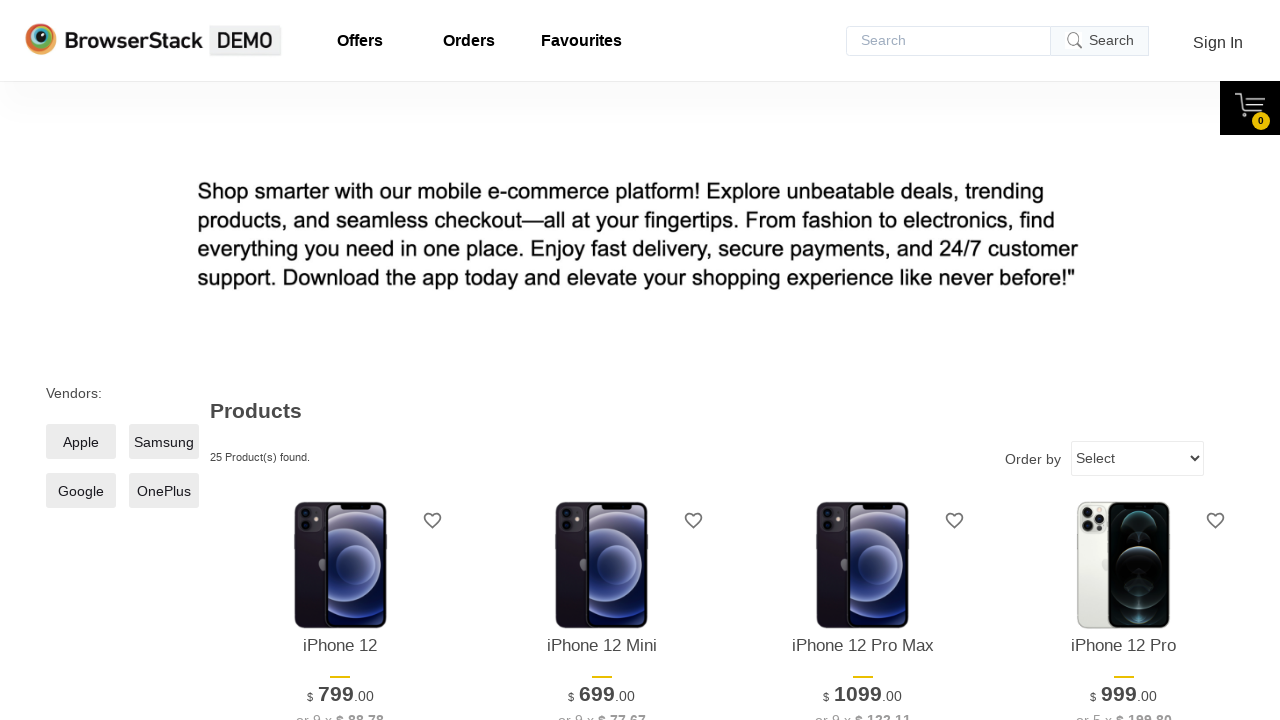

Located product element
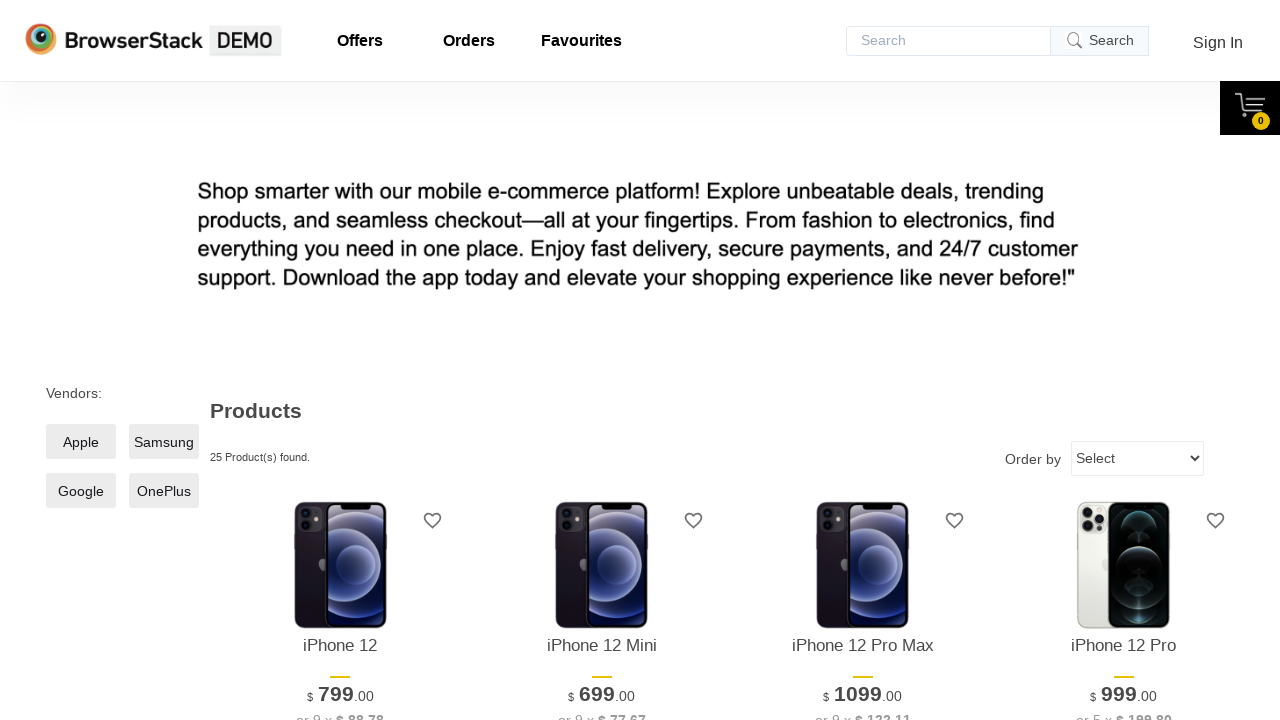

Retrieved product name: iPhone 12
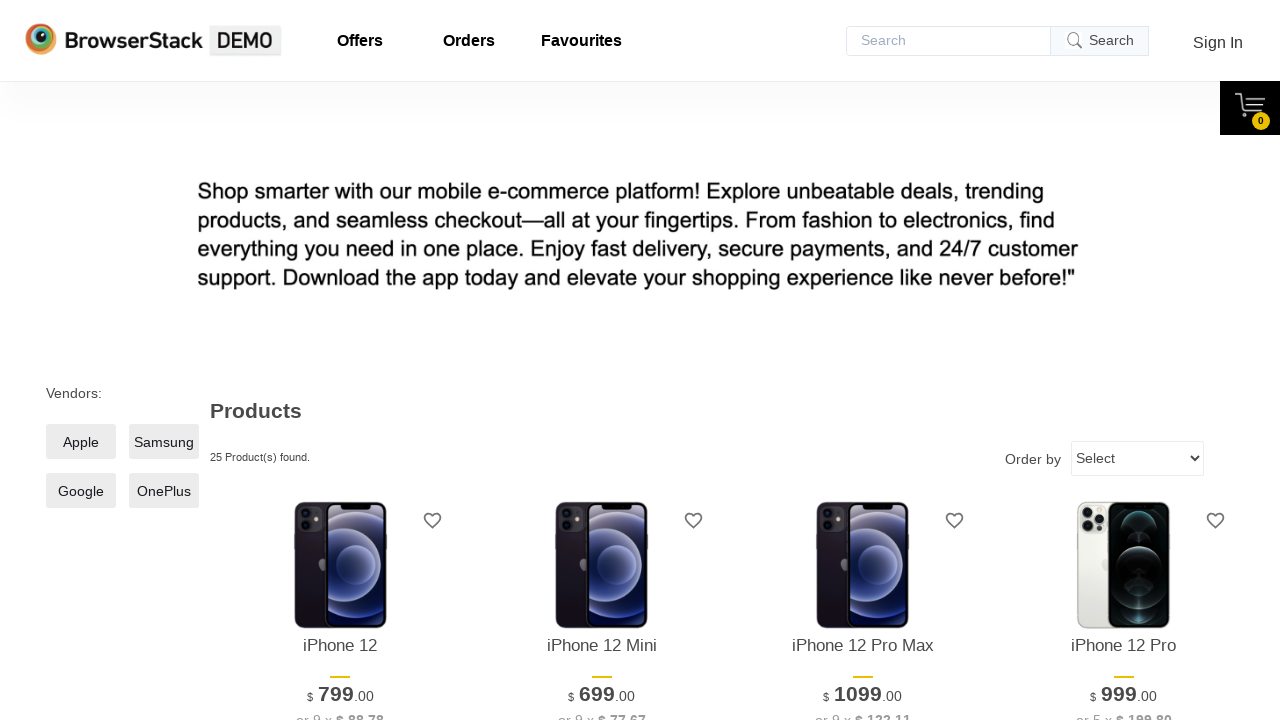

Located Add to Cart button
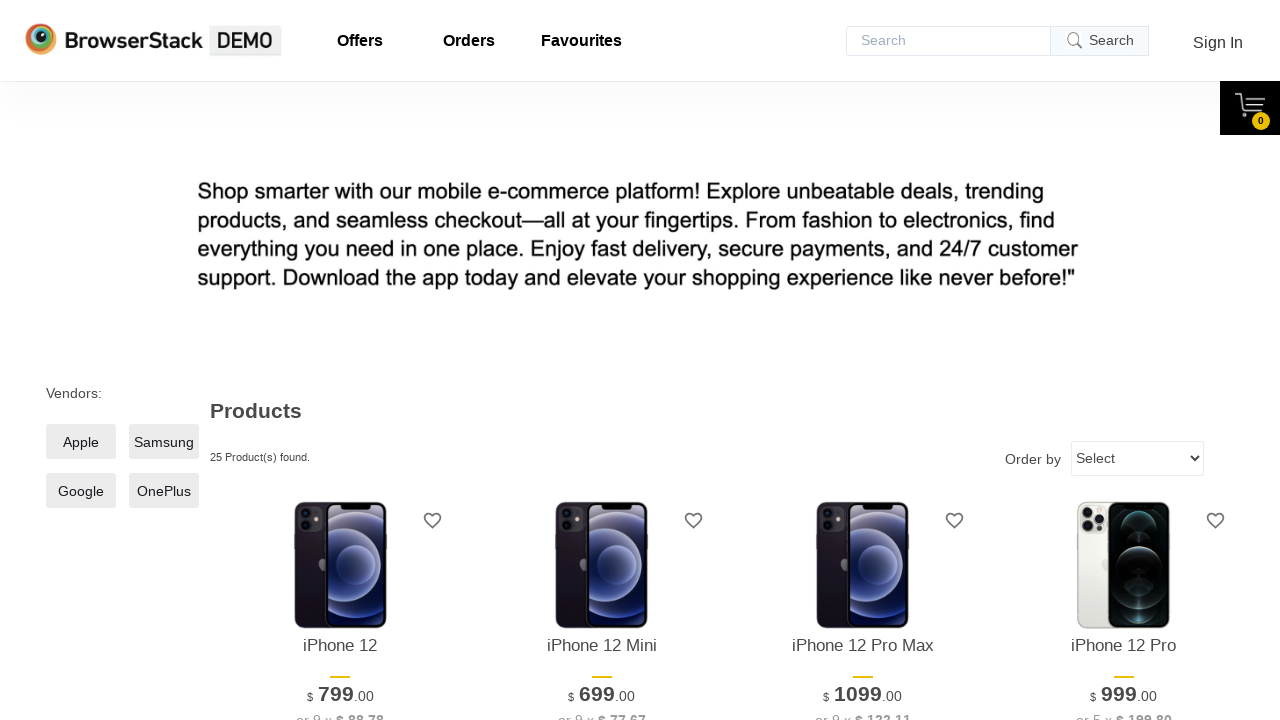

Clicked Add to Cart button at (340, 361) on xpath=//*[@id="1"]/div[4]
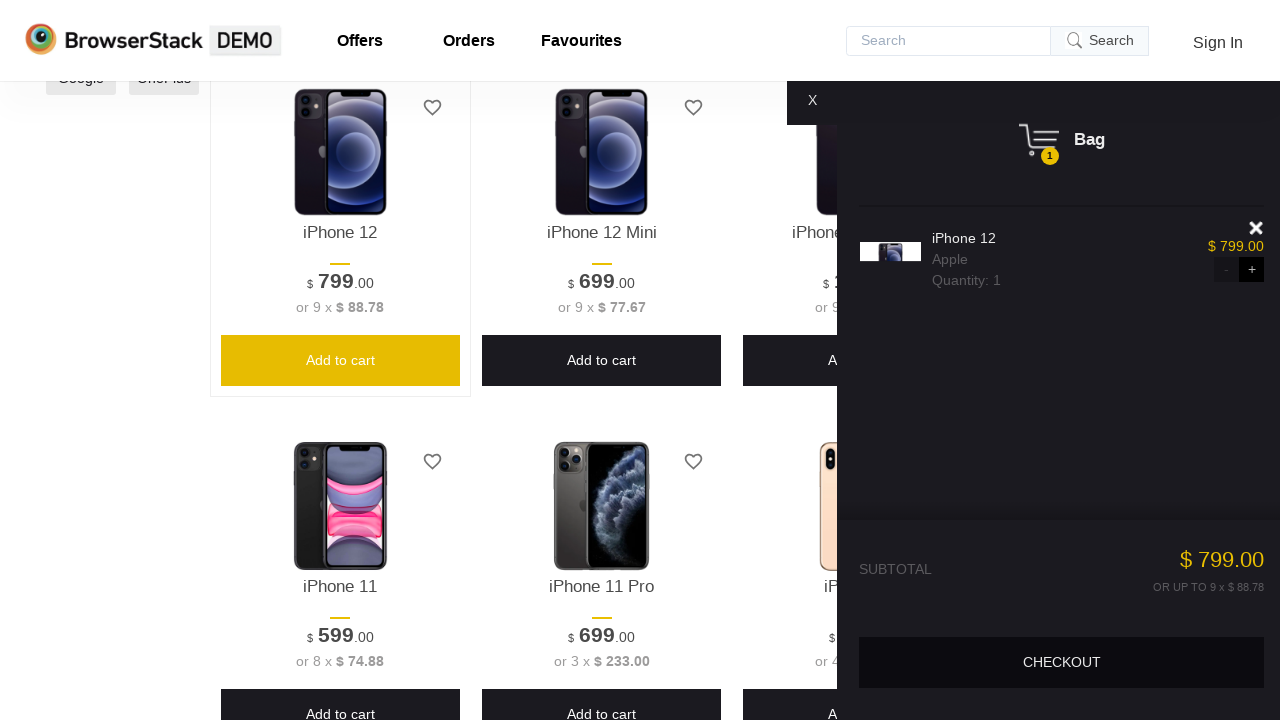

Waited for product to appear in cart pane
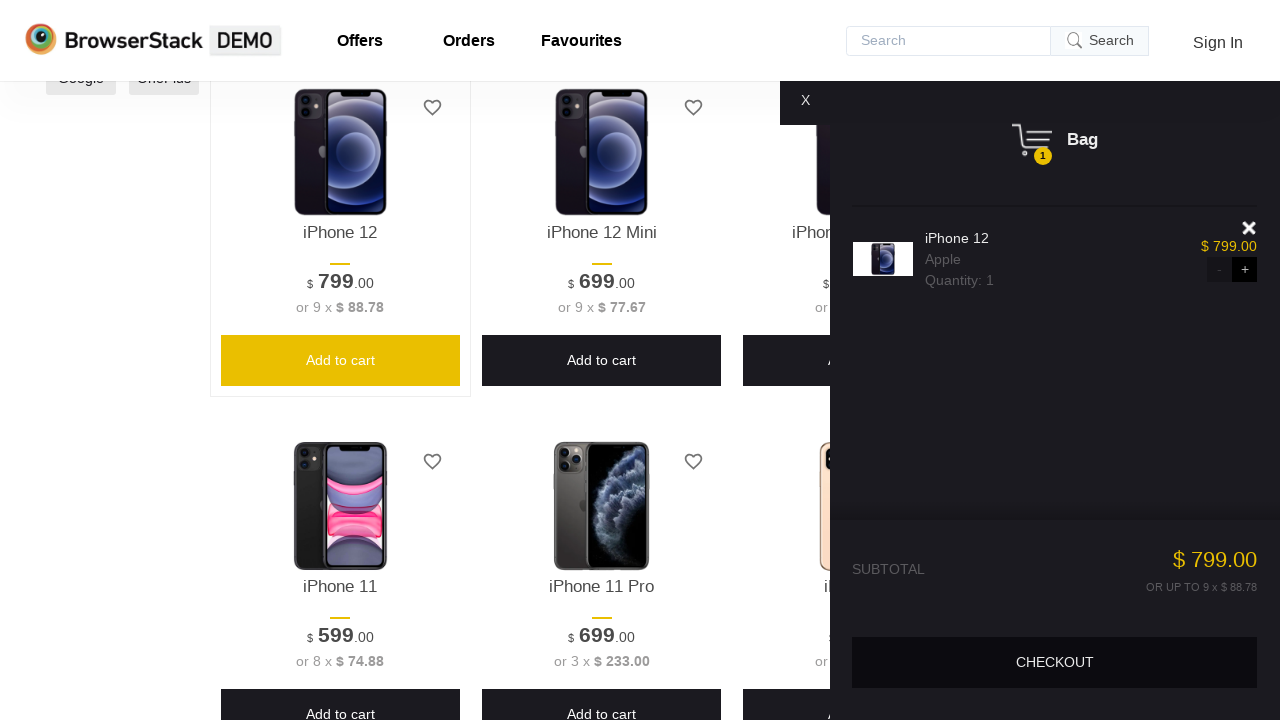

Located product in cart
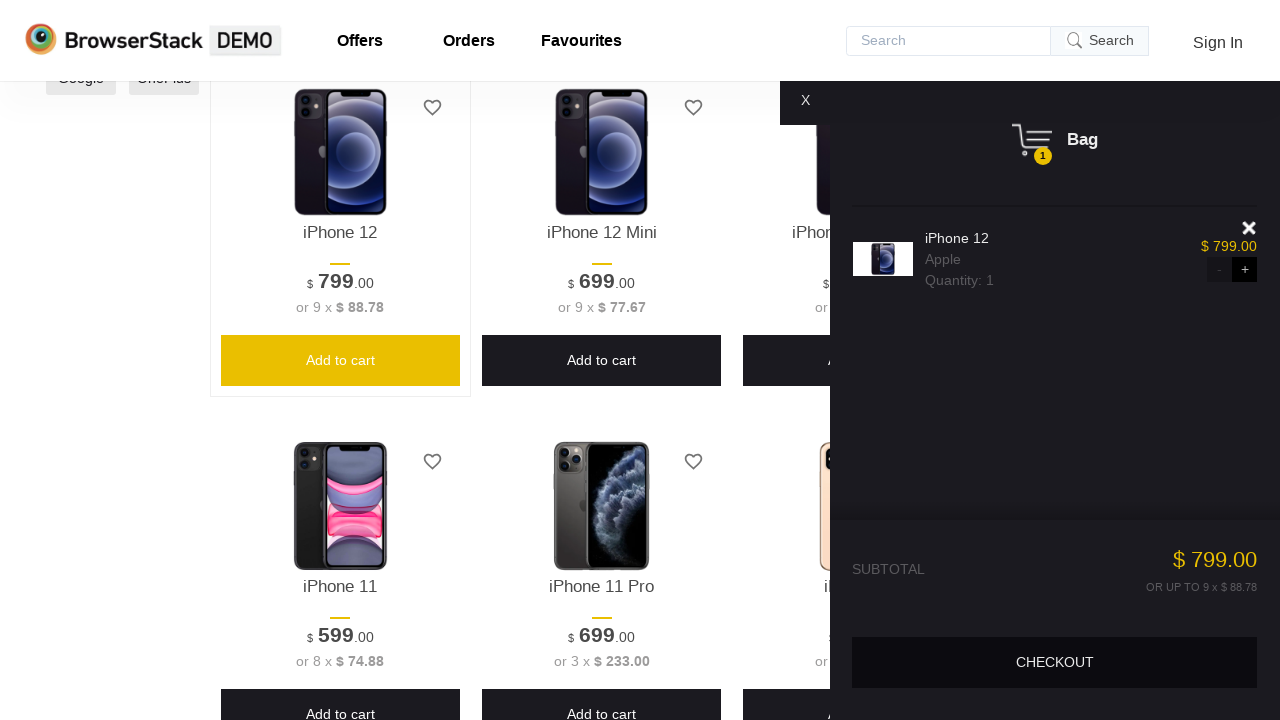

Retrieved product name from cart: iPhone 12
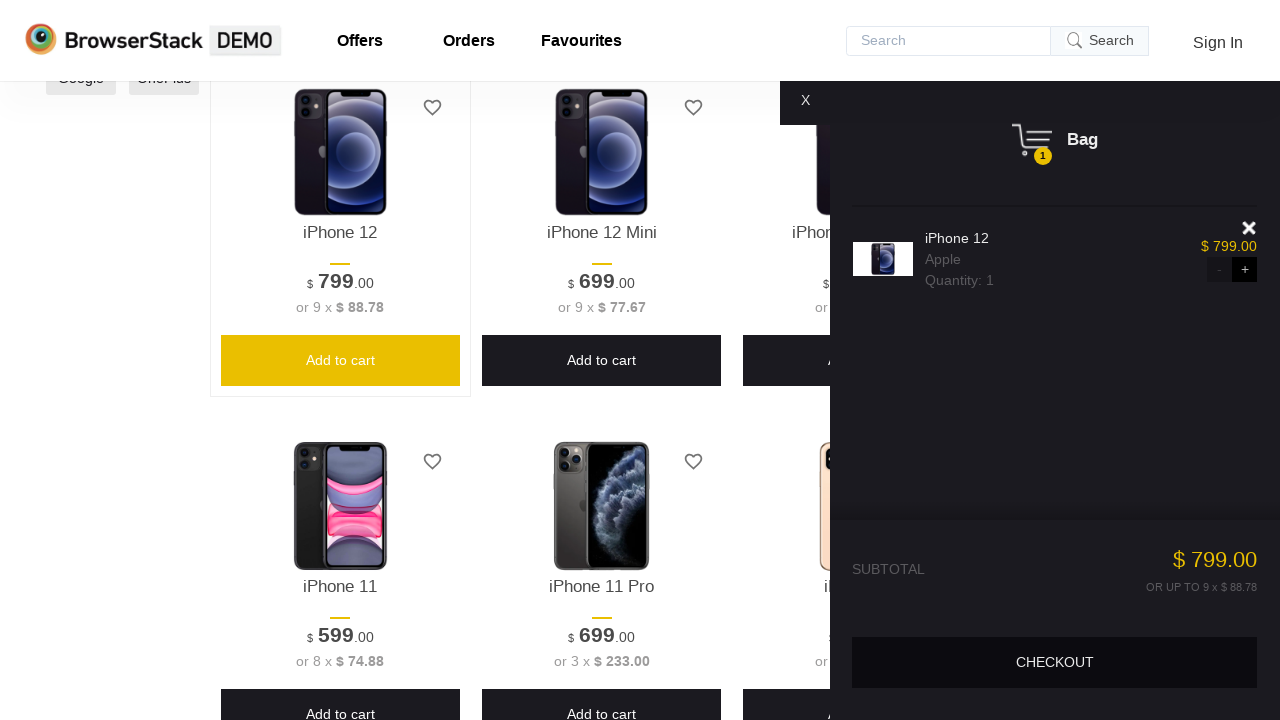

Verified that product in cart matches the added product
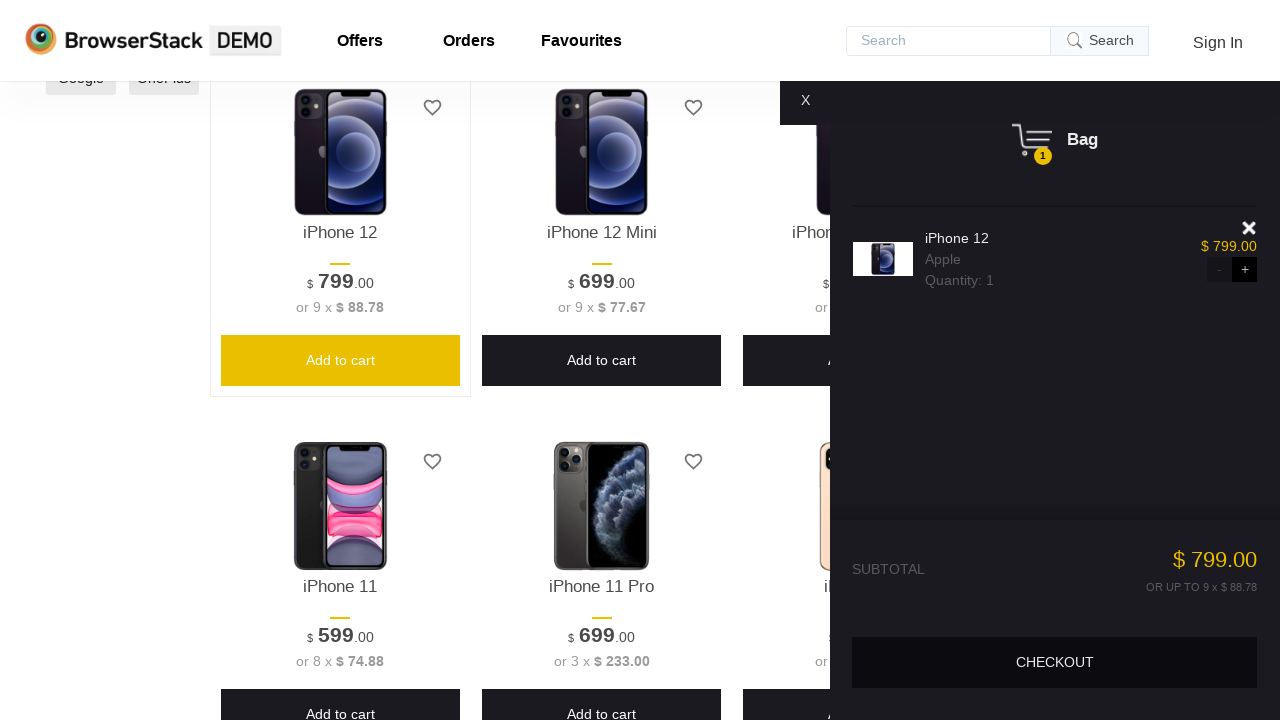

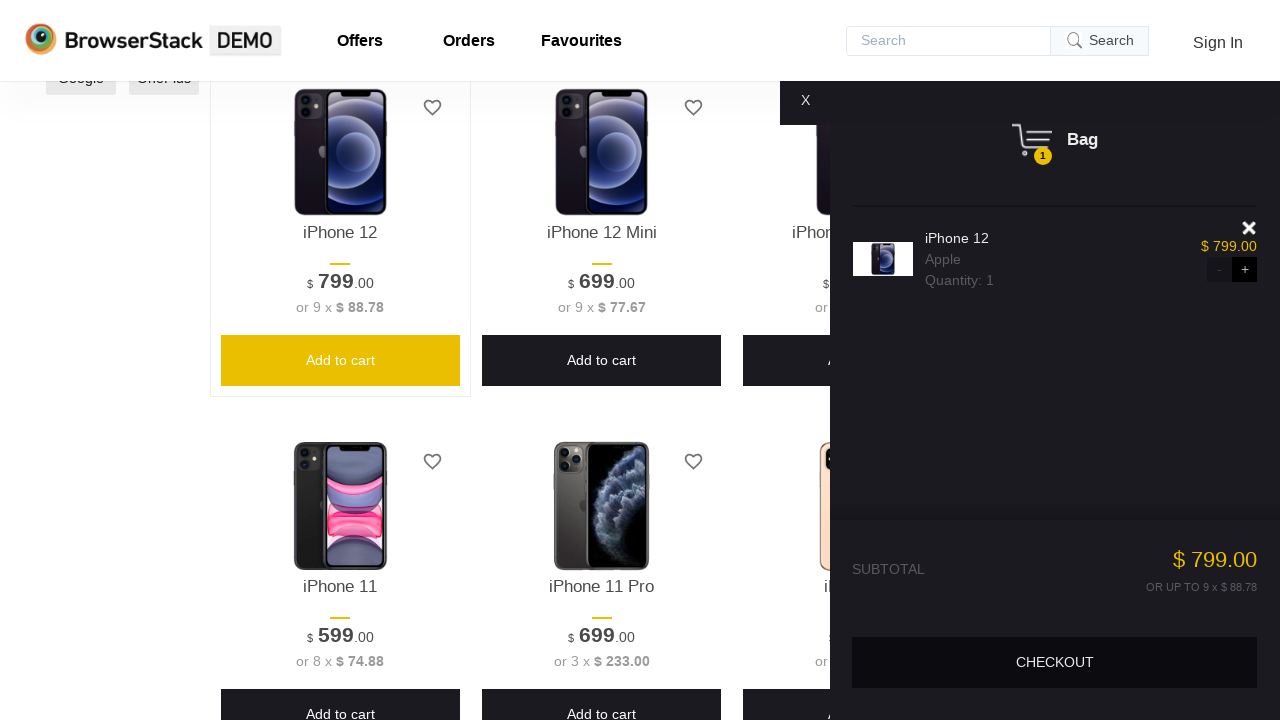